Verifies the "Remember me" label text and "Forgot password" link text and href attribute on the NextBase CRM login page

Starting URL: https://login1.nextbasecrm.com

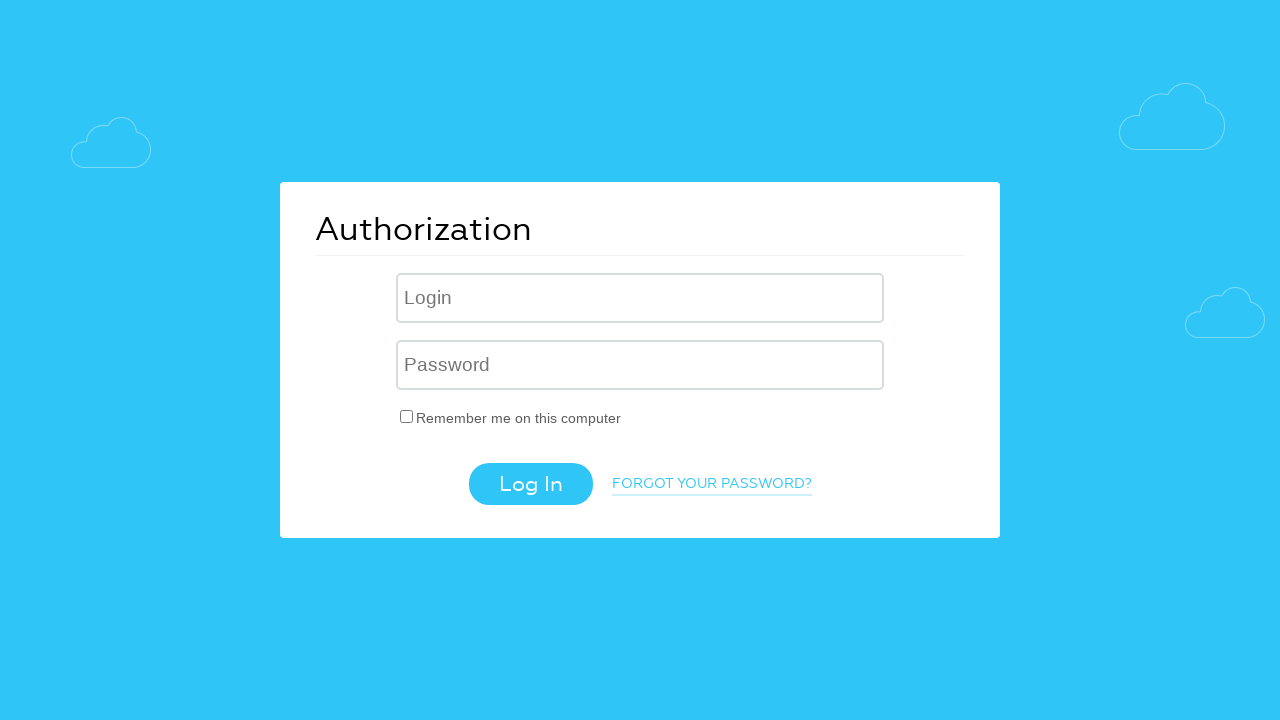

Retrieved 'Remember me' label text content
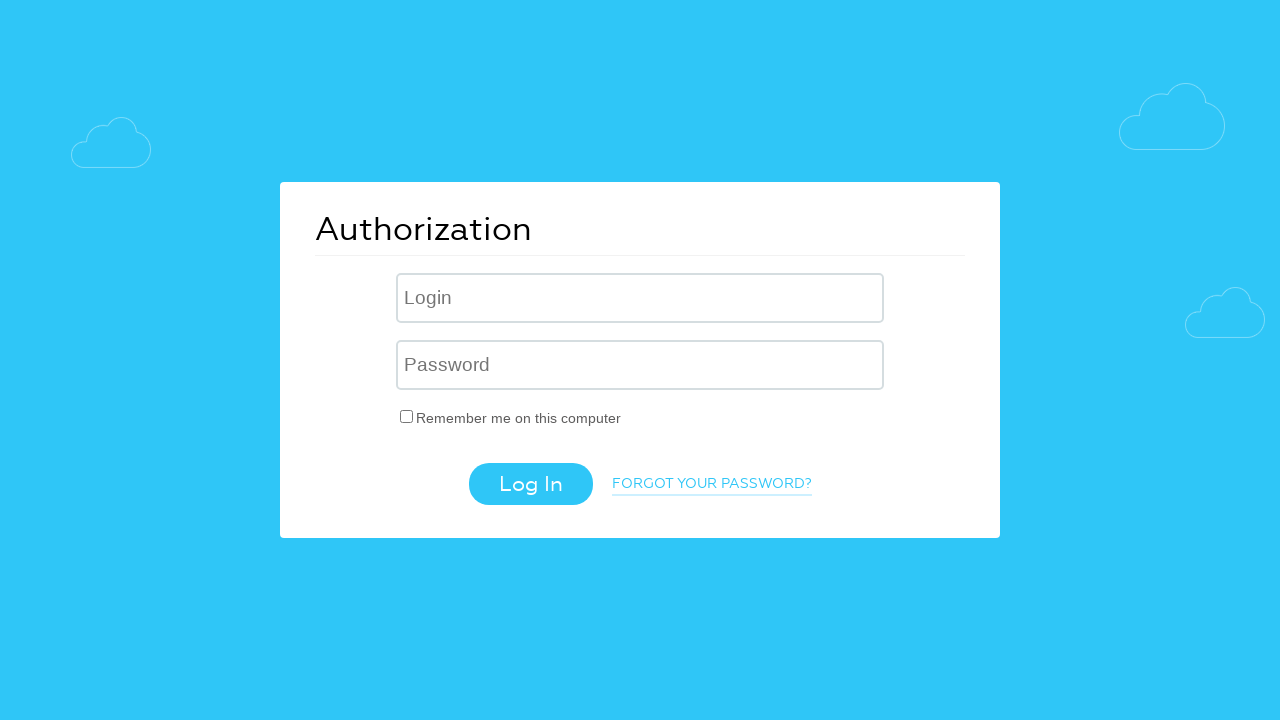

Verified 'Remember me' label text is 'Remember me on this computer'
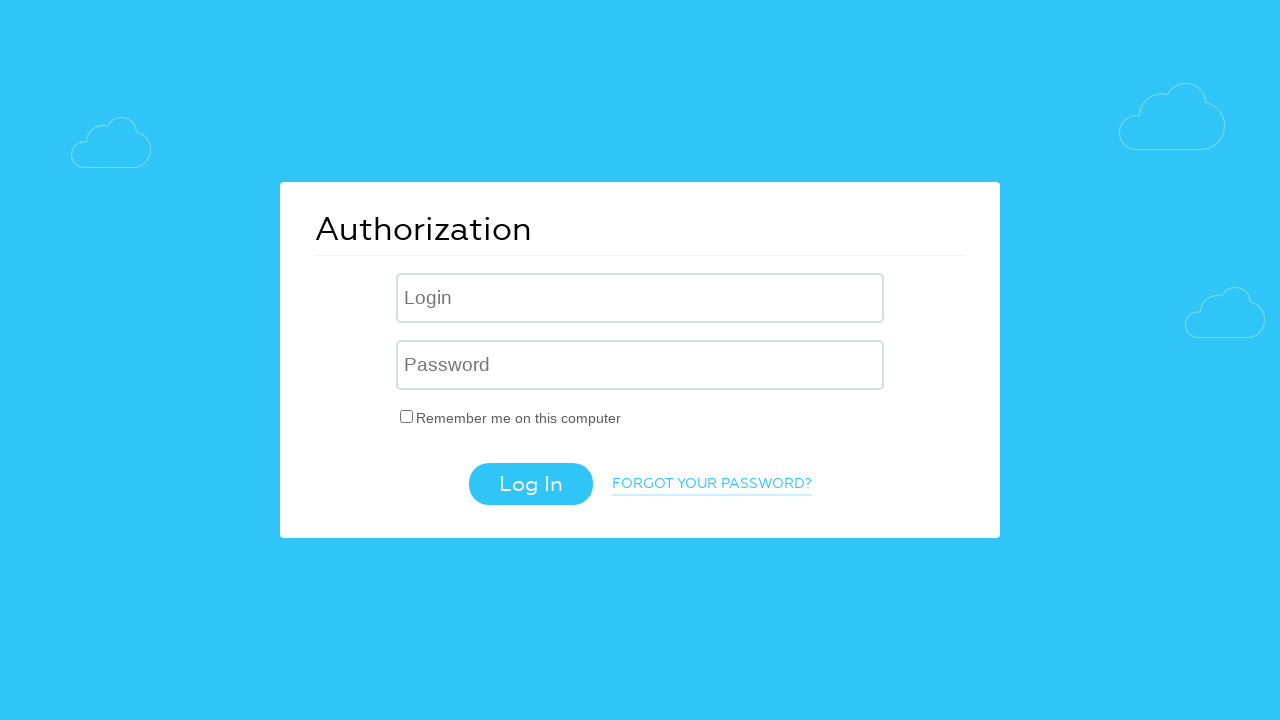

Located 'Forgot password' link element
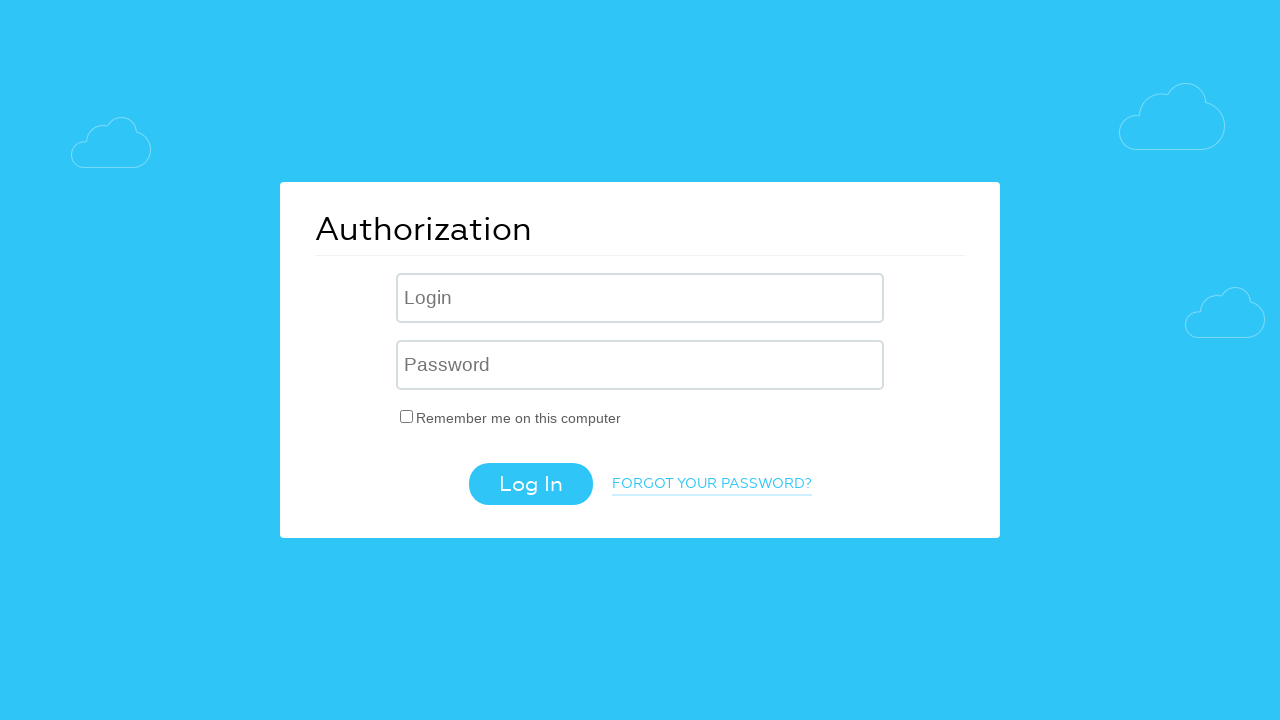

Retrieved 'Forgot password' link text content
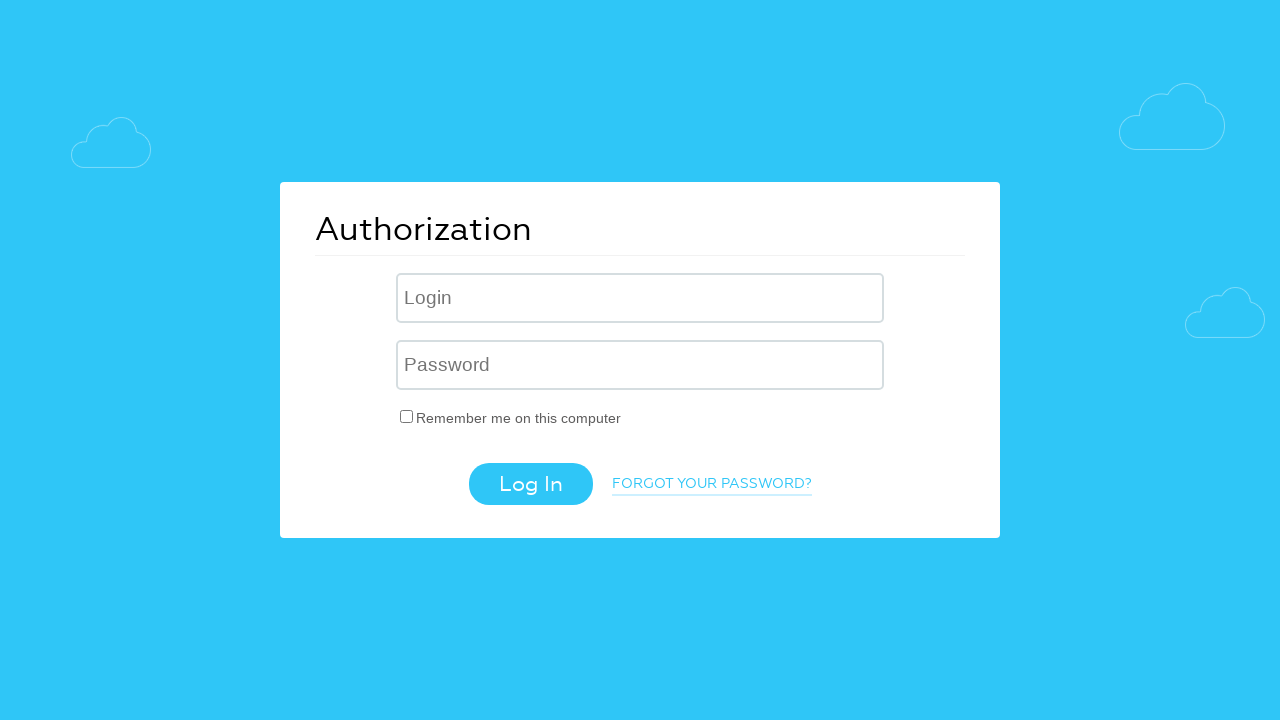

Verified 'Forgot password' link text is 'Forgot your password?'
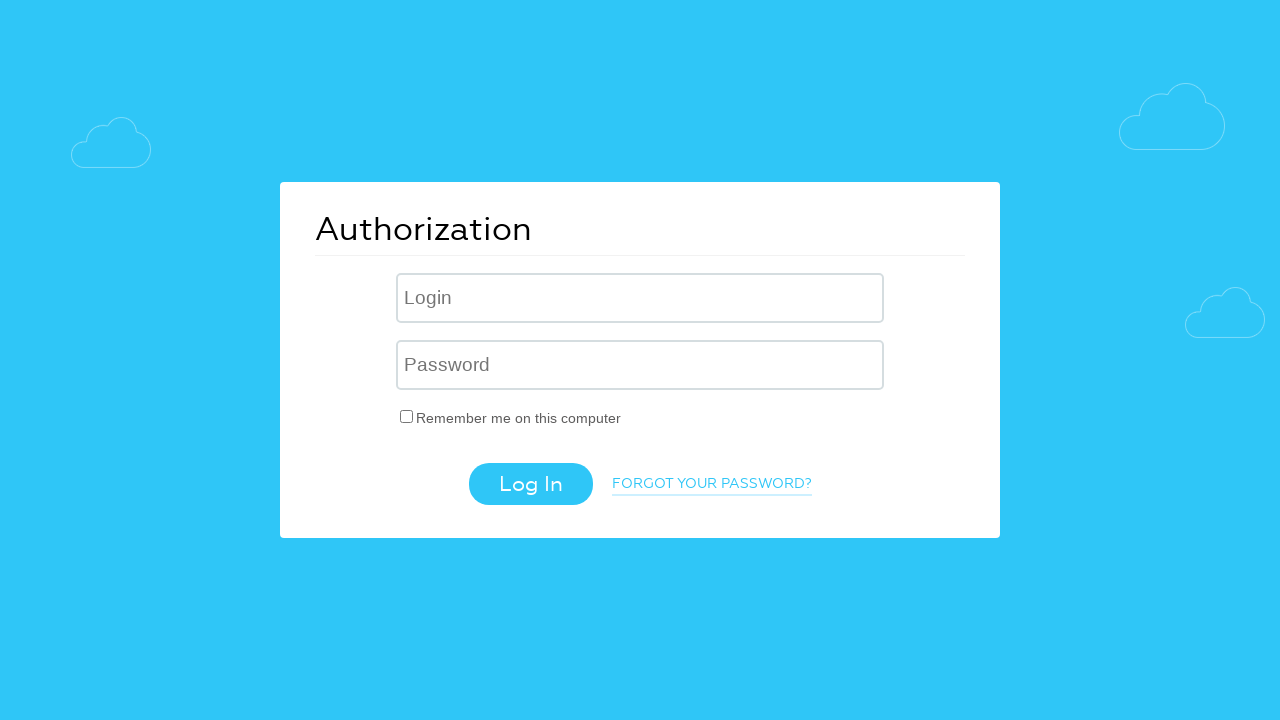

Retrieved 'Forgot password' link href attribute
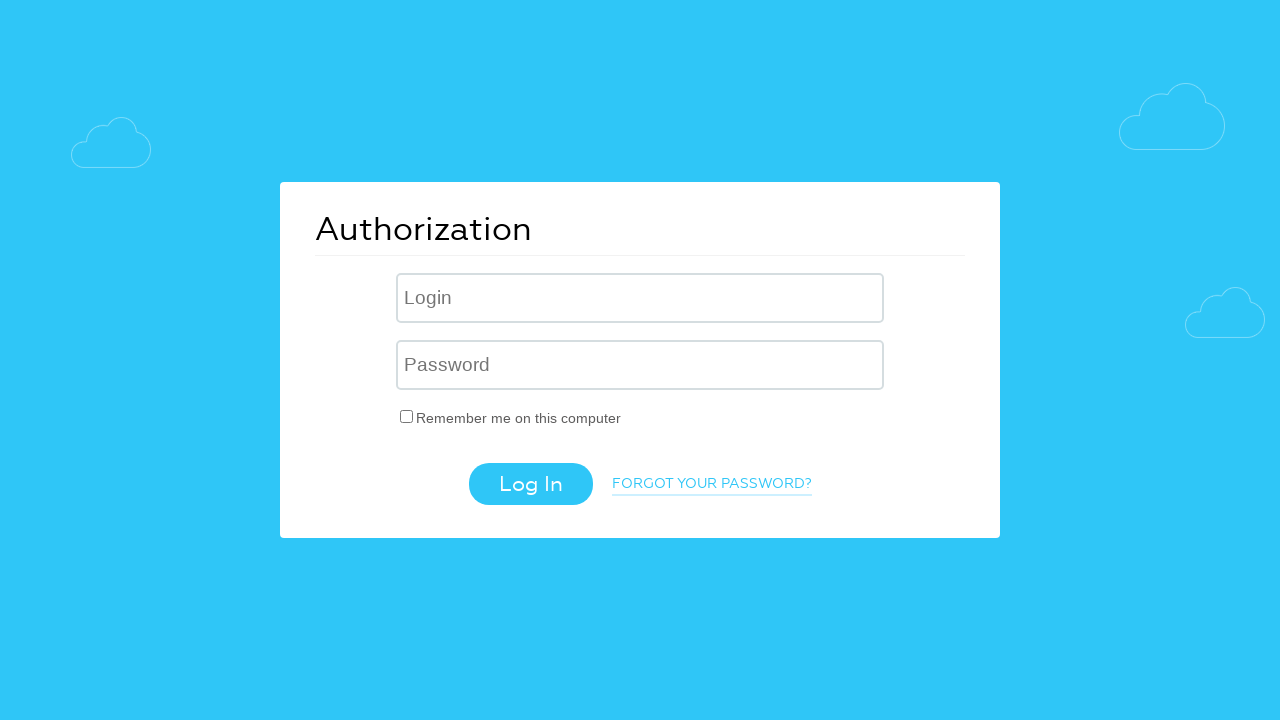

Verified 'Forgot password' link href contains 'forgot_password=yes' parameter
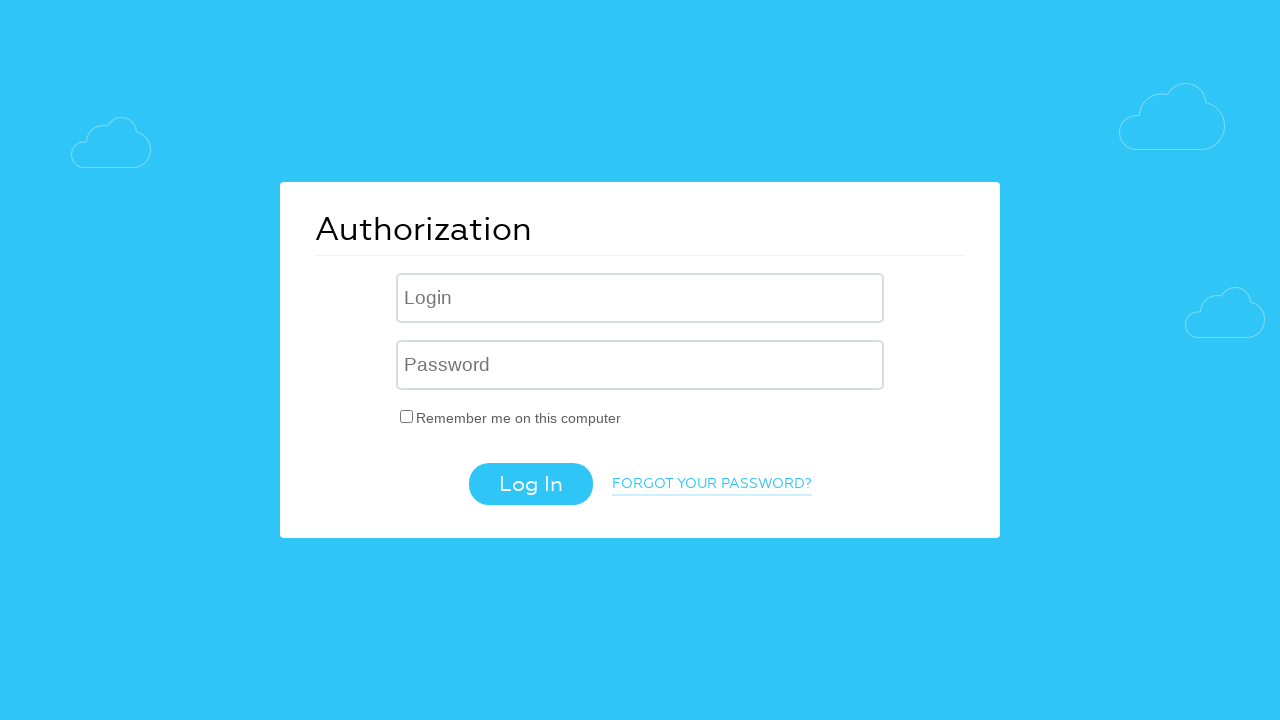

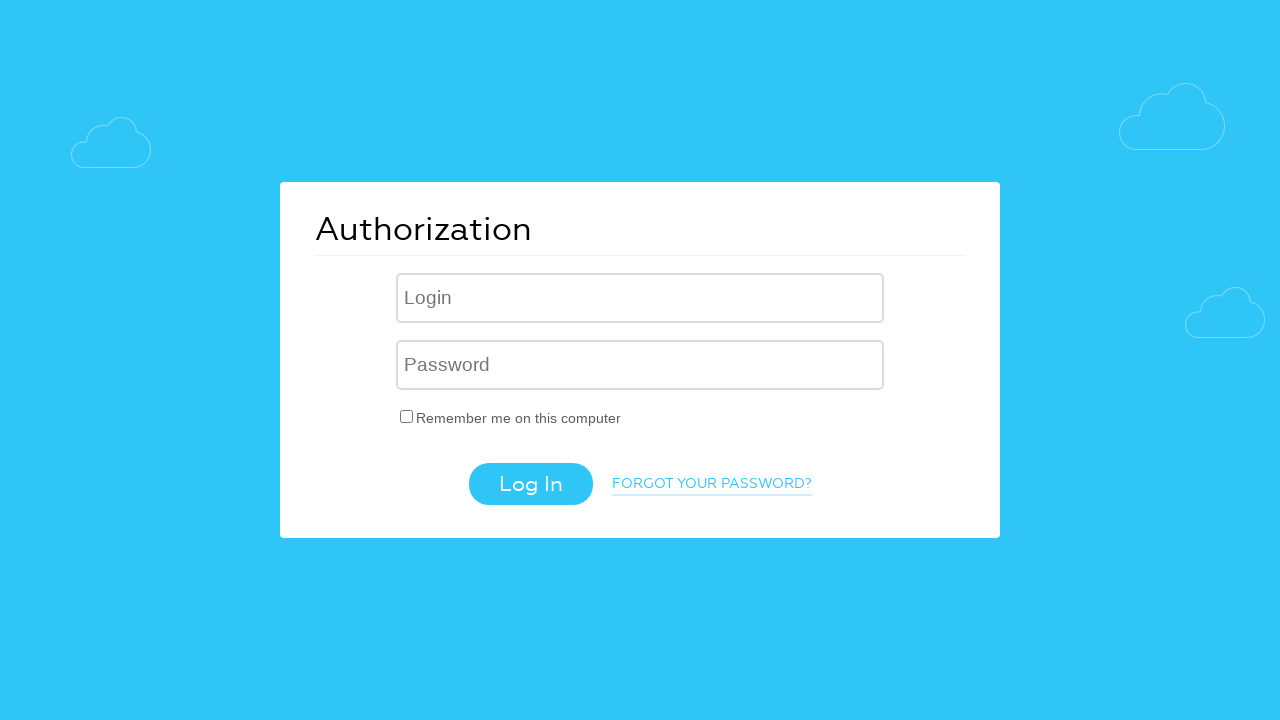